Navigates to a demo practice form and verifies the initial state of form elements including checking if fields are enabled, editable, visible, and if checkboxes are checked.

Starting URL: https://demoqa.com/automation-practice-form

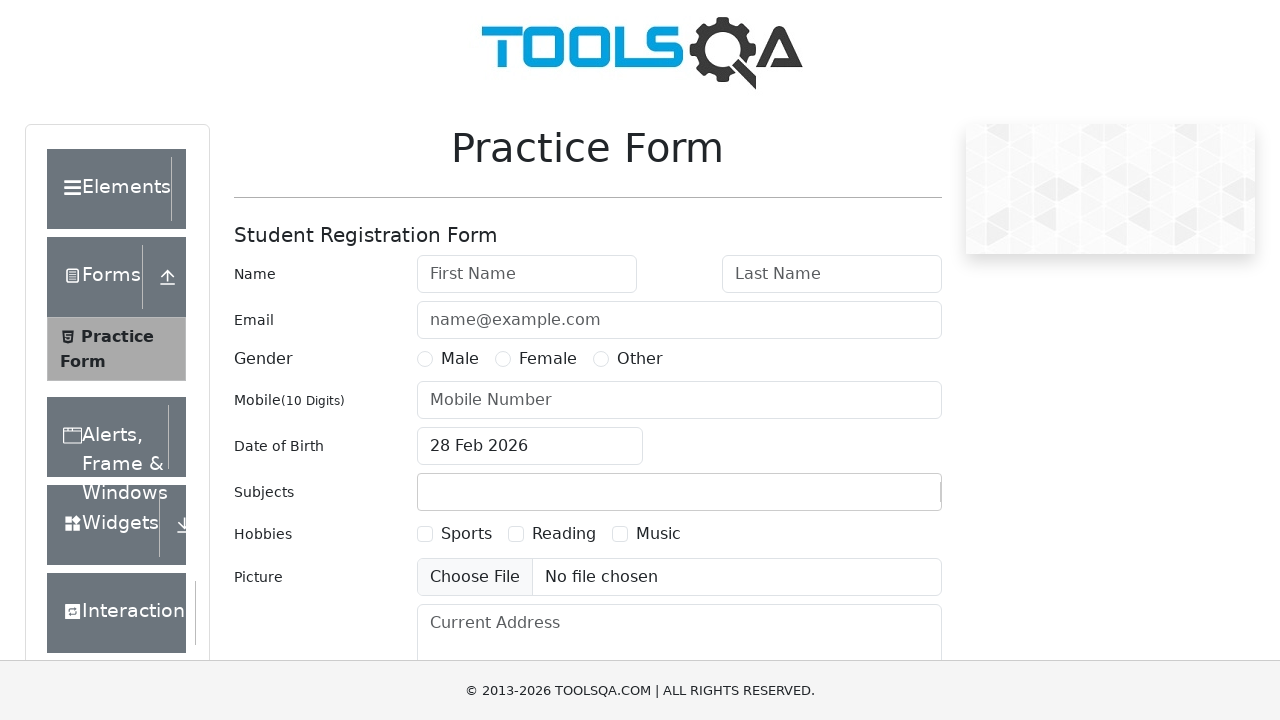

Waited for firstName field to load
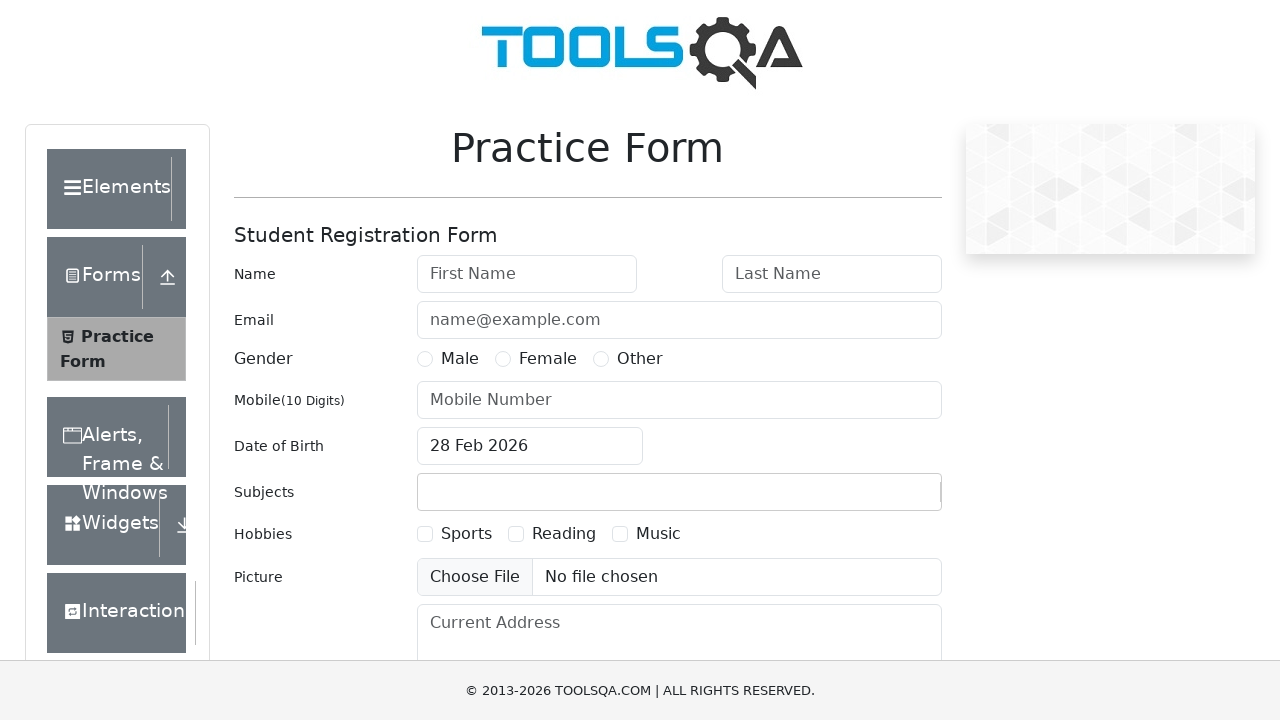

Located firstName field element
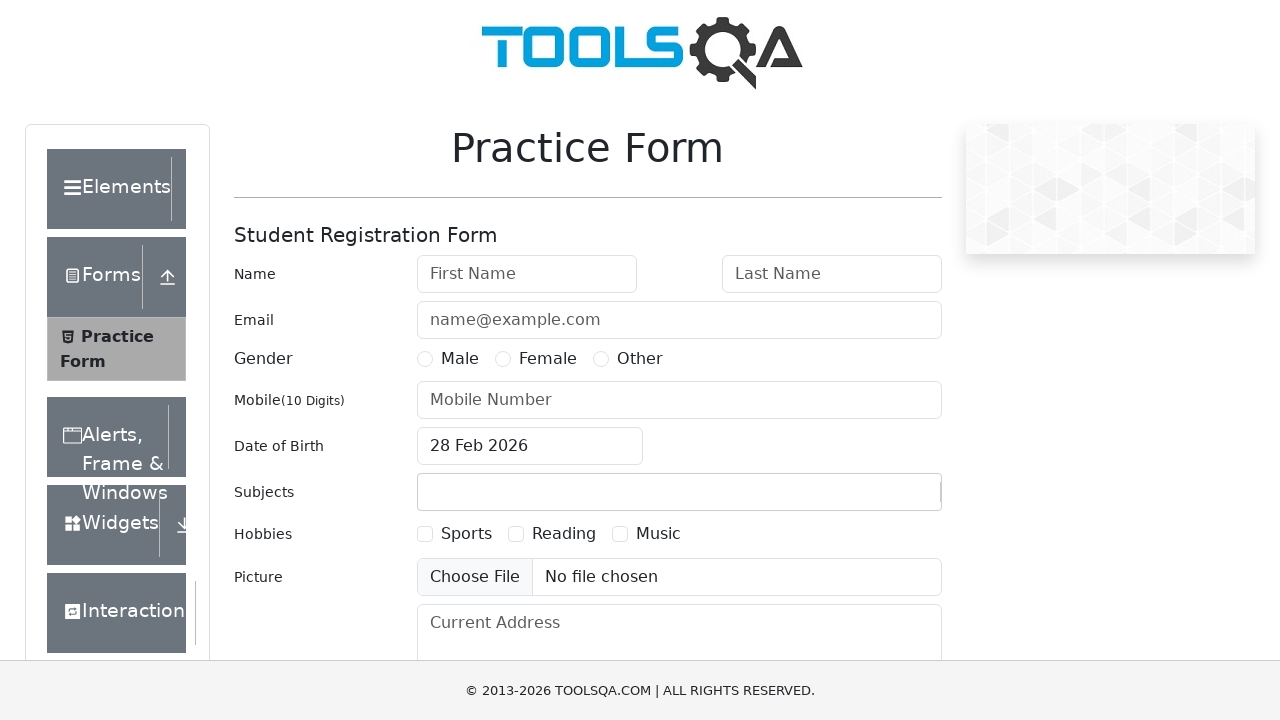

Located sports checkbox element
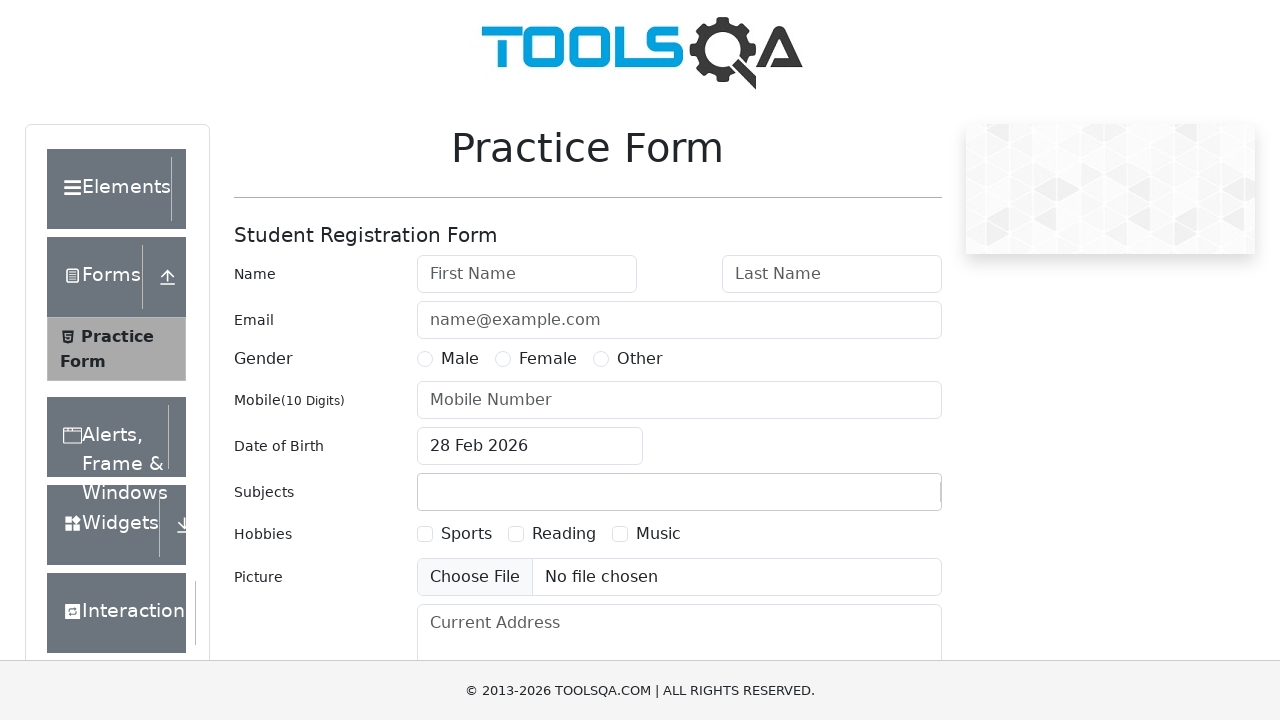

Located submit button element
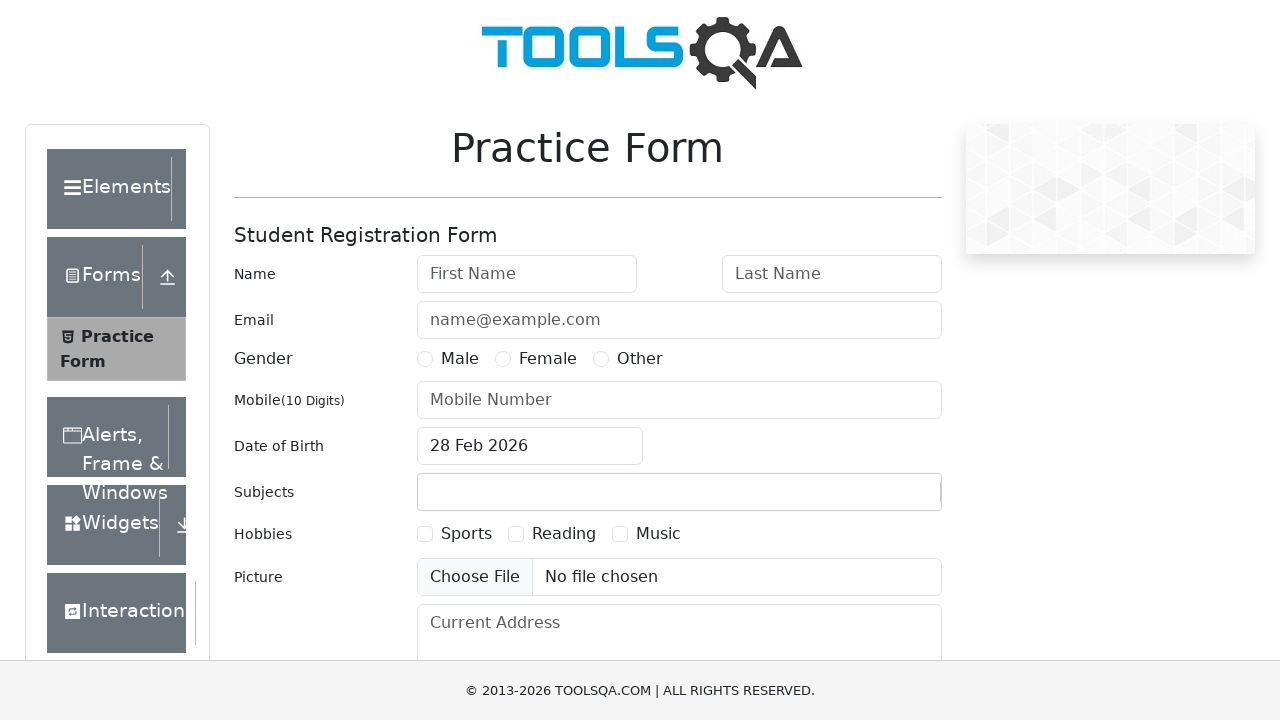

Verified firstName field is not disabled
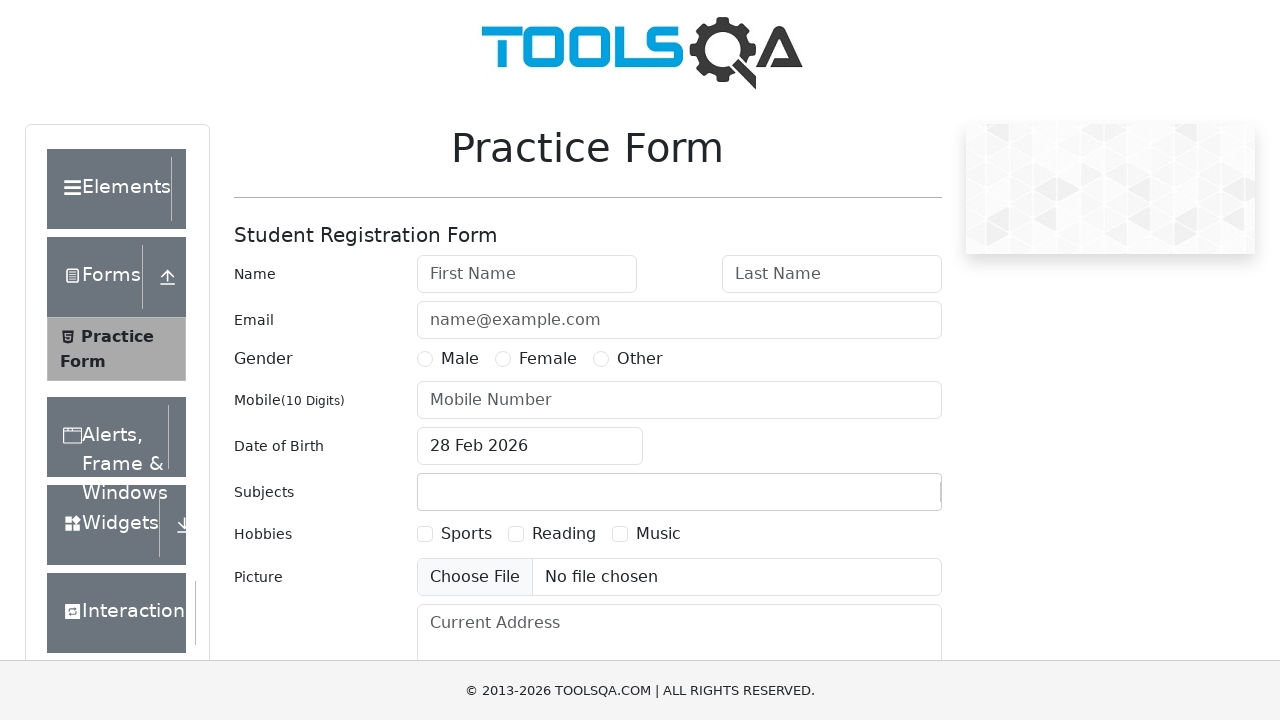

Verified firstName field is enabled
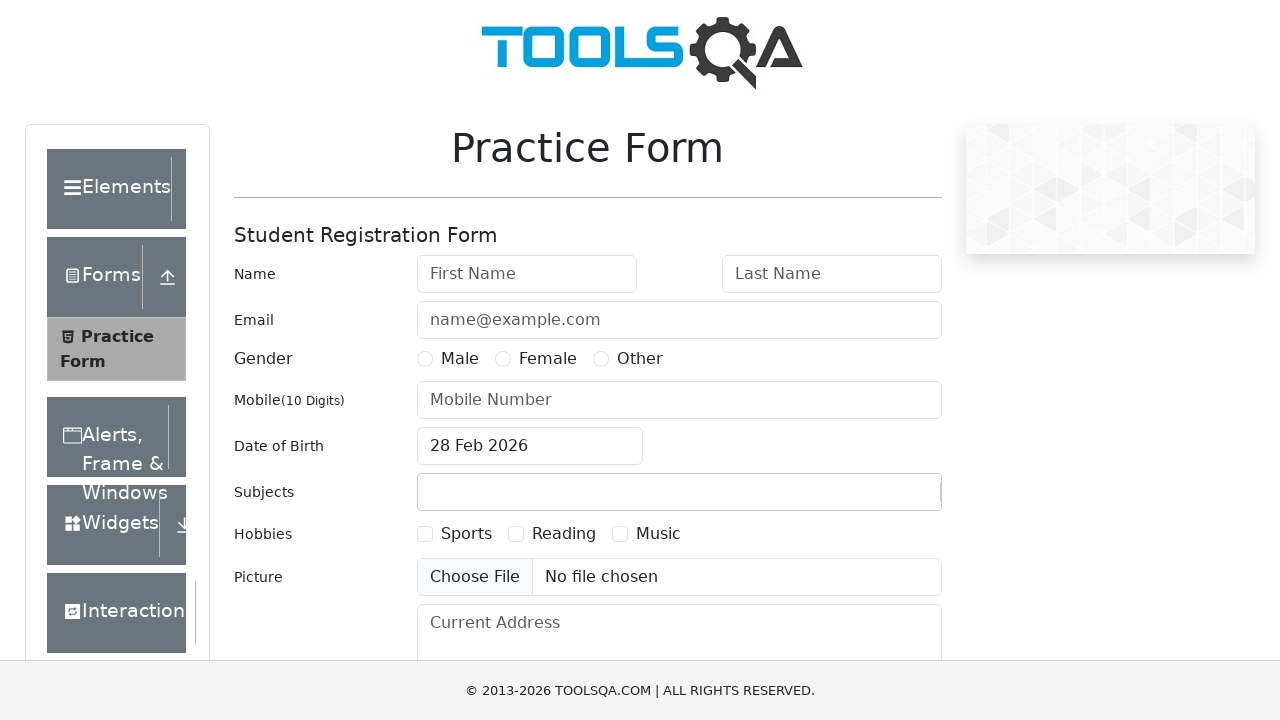

Verified firstName field is editable
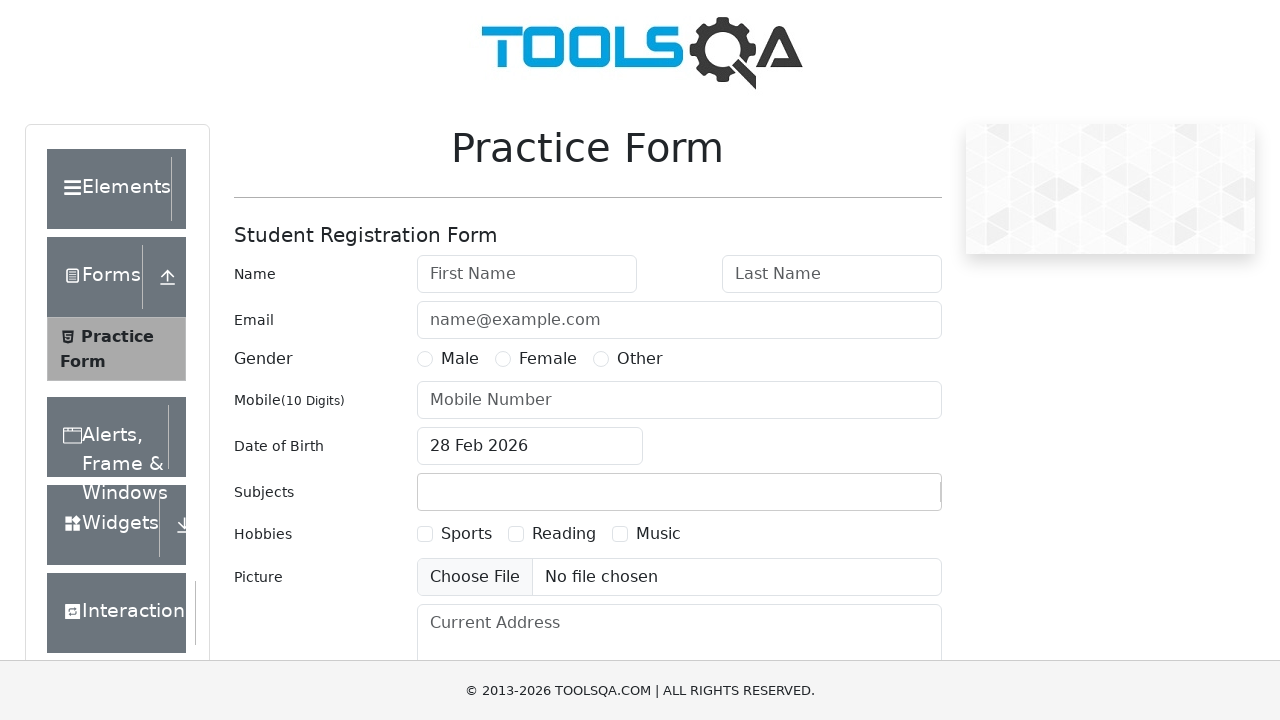

Verified sports checkbox is not checked
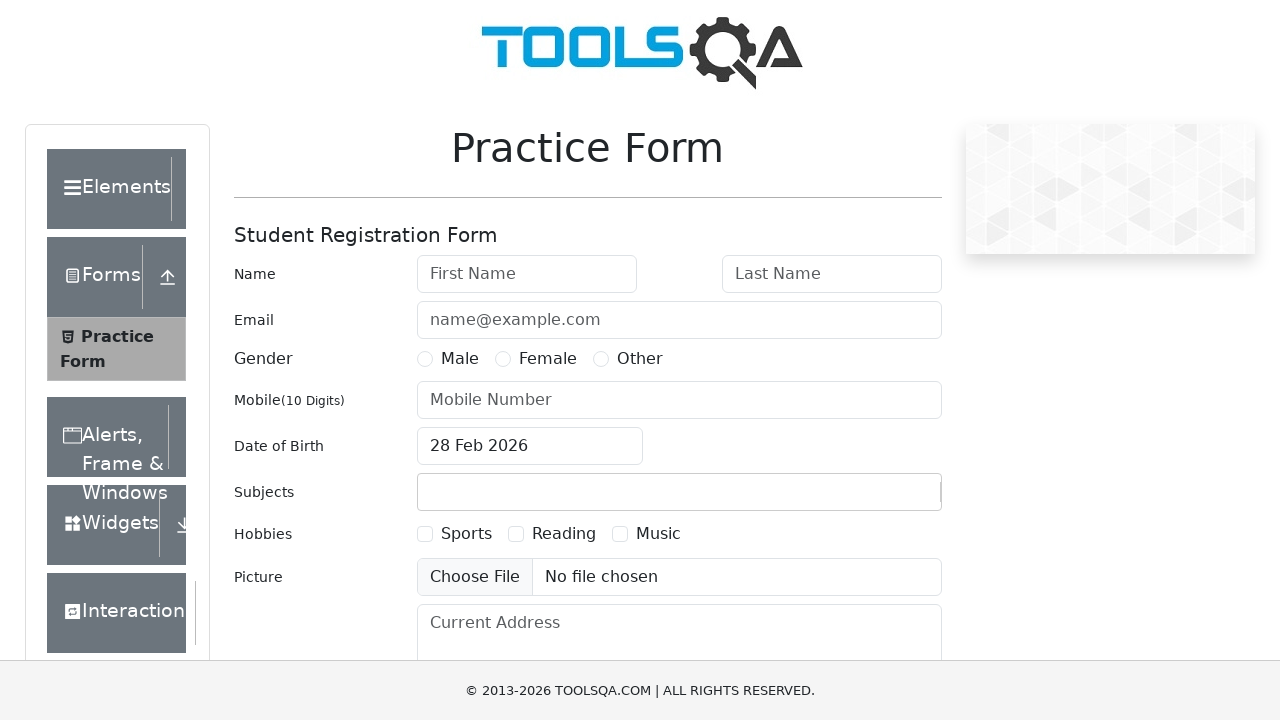

Verified sports checkbox is visible
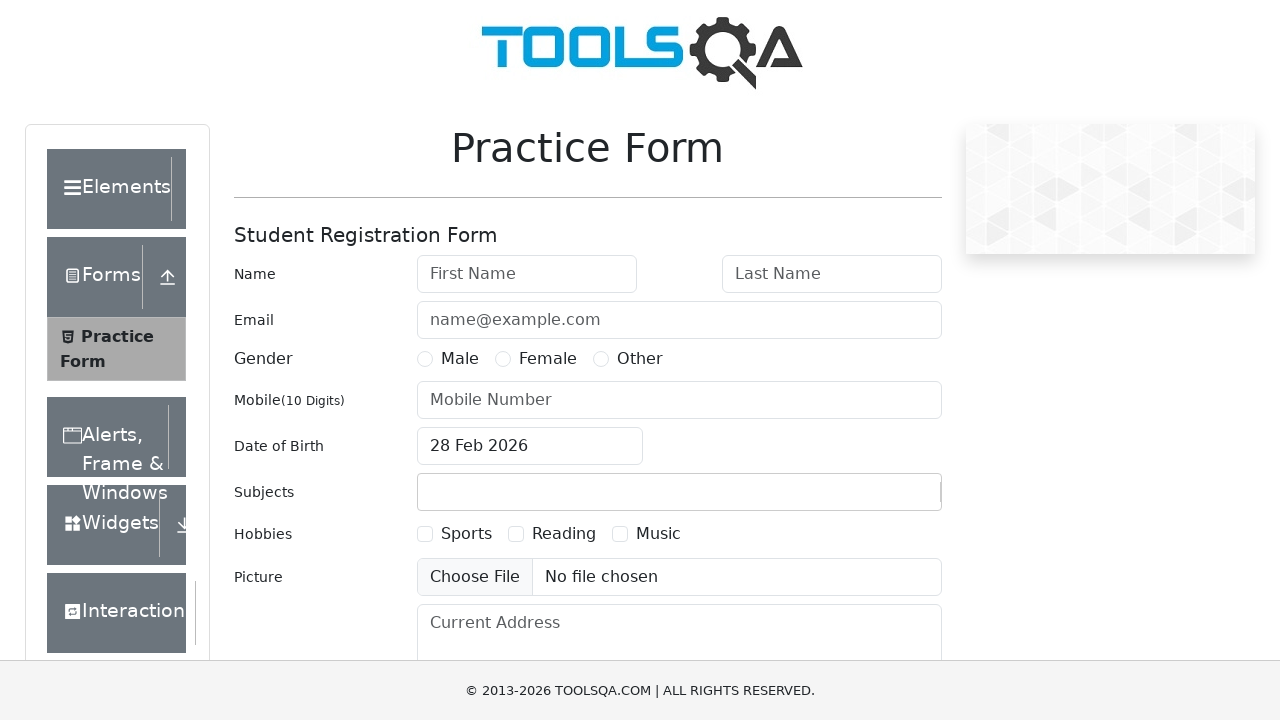

Verified submit button is visible
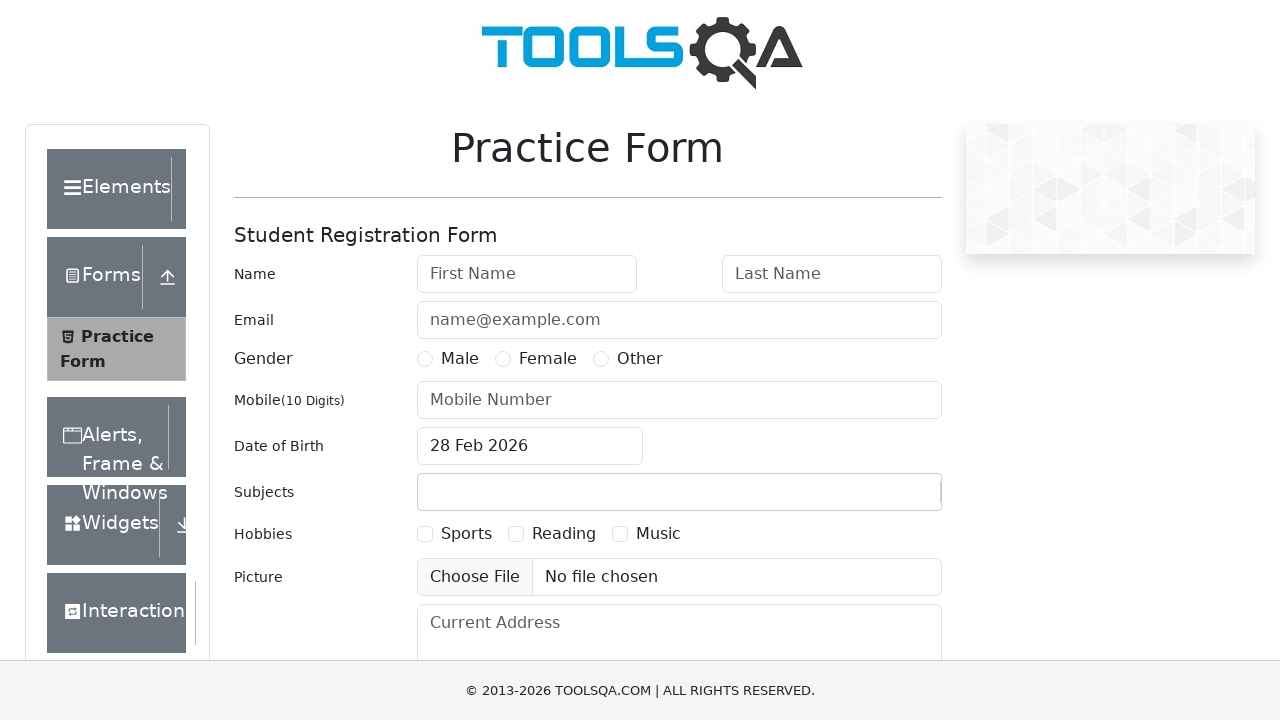

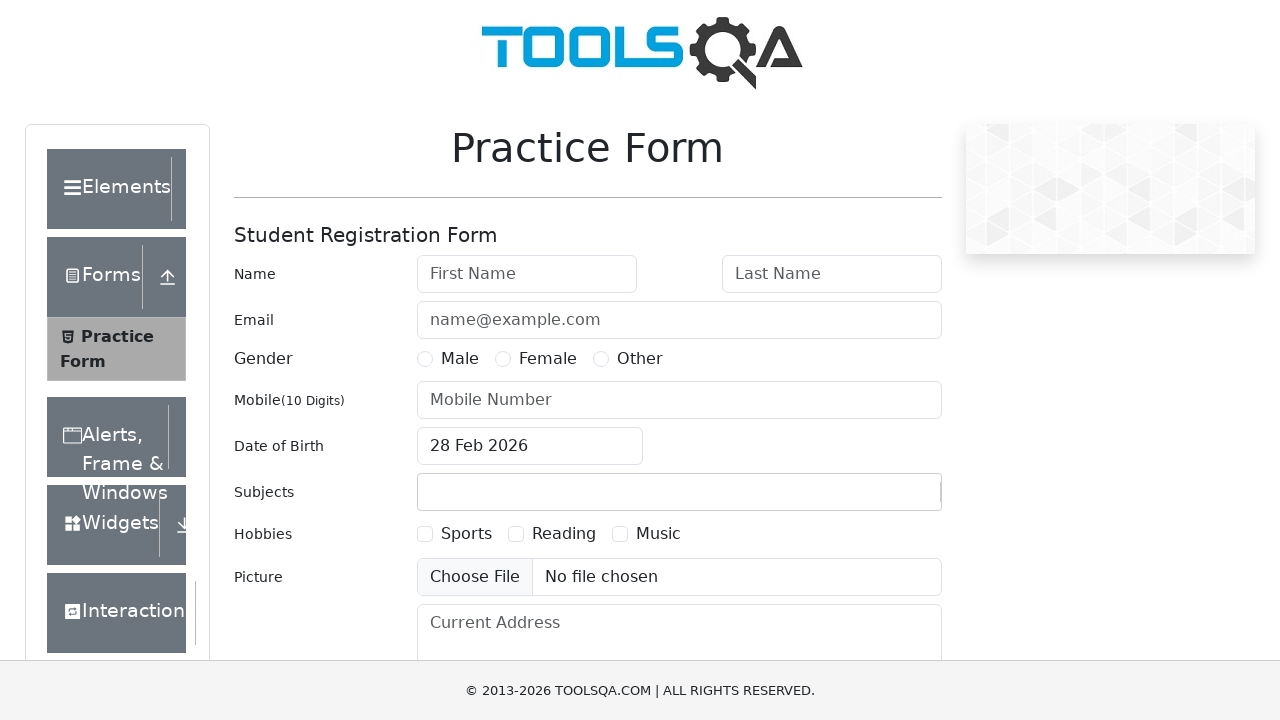